Navigates to XPath practice page and waits for a specific heading element to be present

Starting URL: https://selectorshub.com/xpath-practice-page/

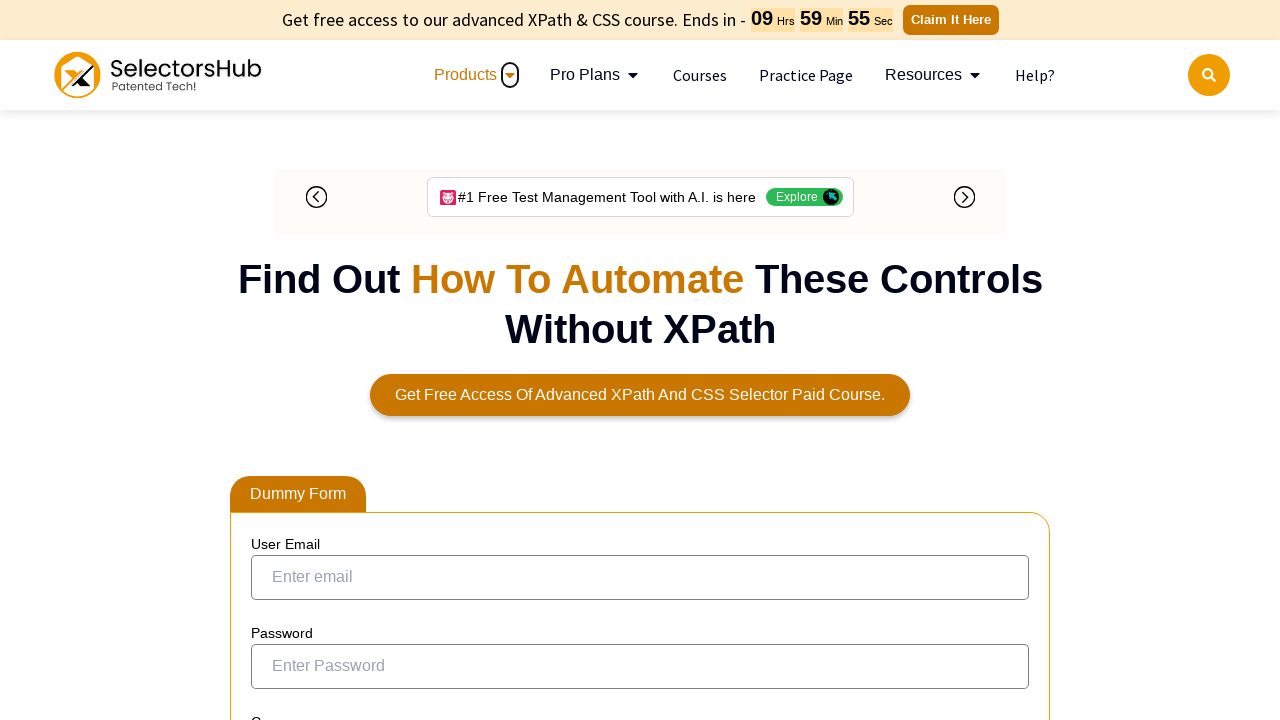

Navigated to XPath practice page
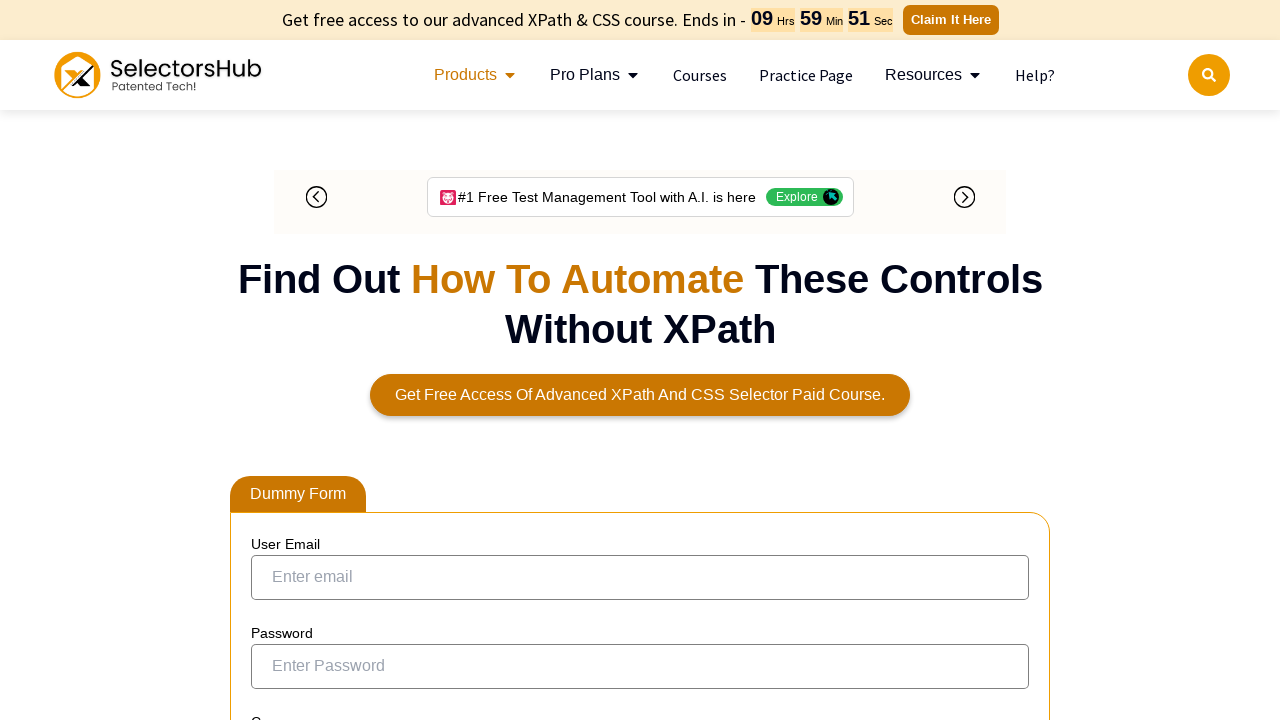

Waited for and confirmed 'Useful Links for learning' heading is present
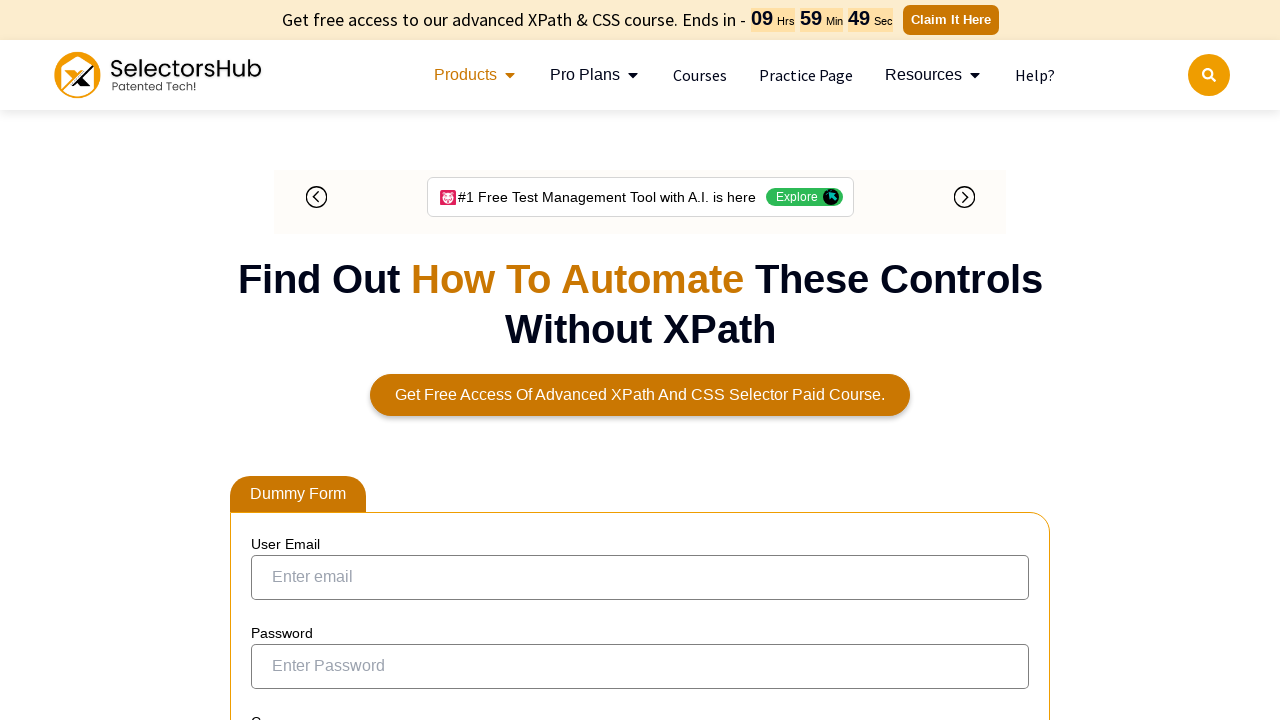

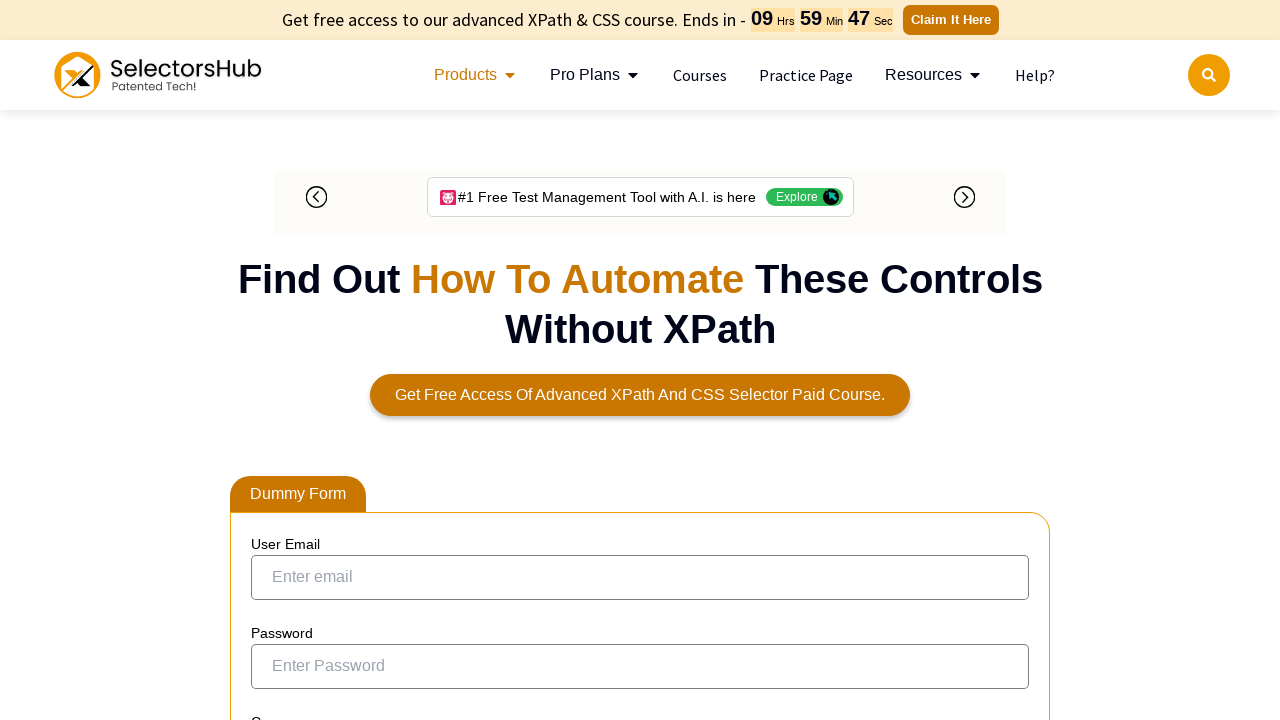